Tests handling a prompt alert by clicking a button that triggers a prompt dialog and accepting it.

Starting URL: https://letcode.in/alert

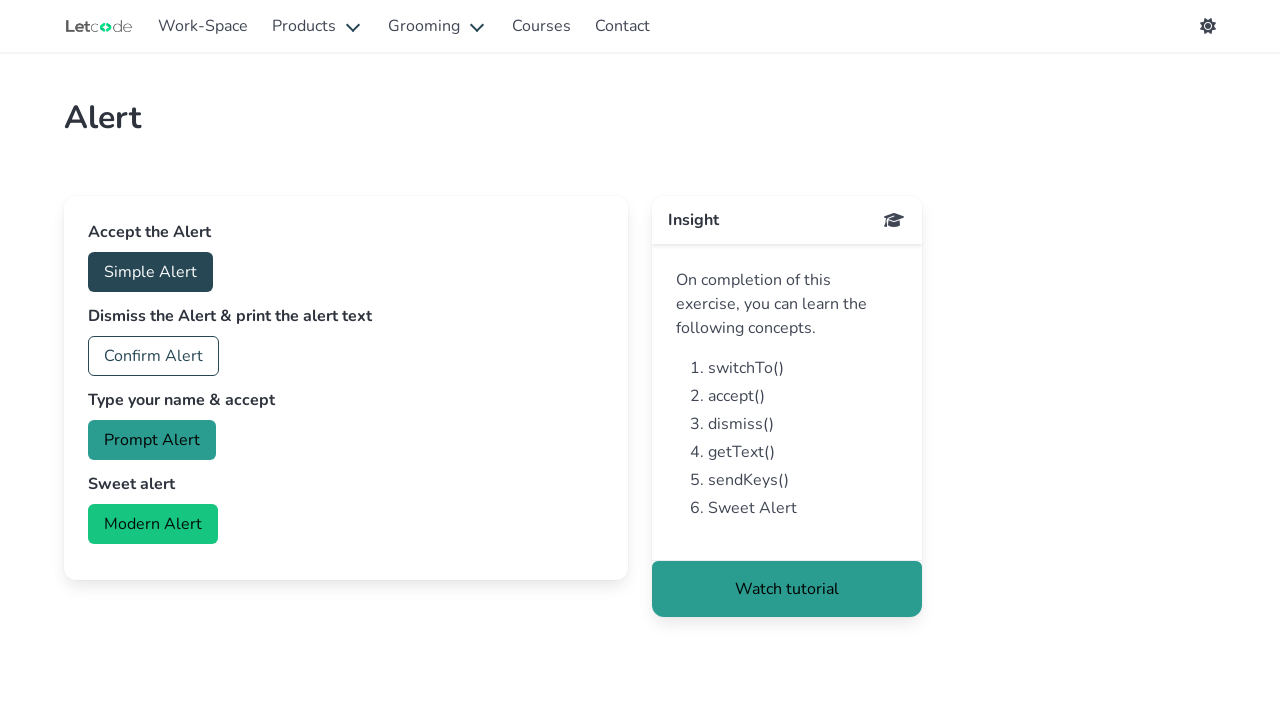

Set up dialog handler to accept prompts
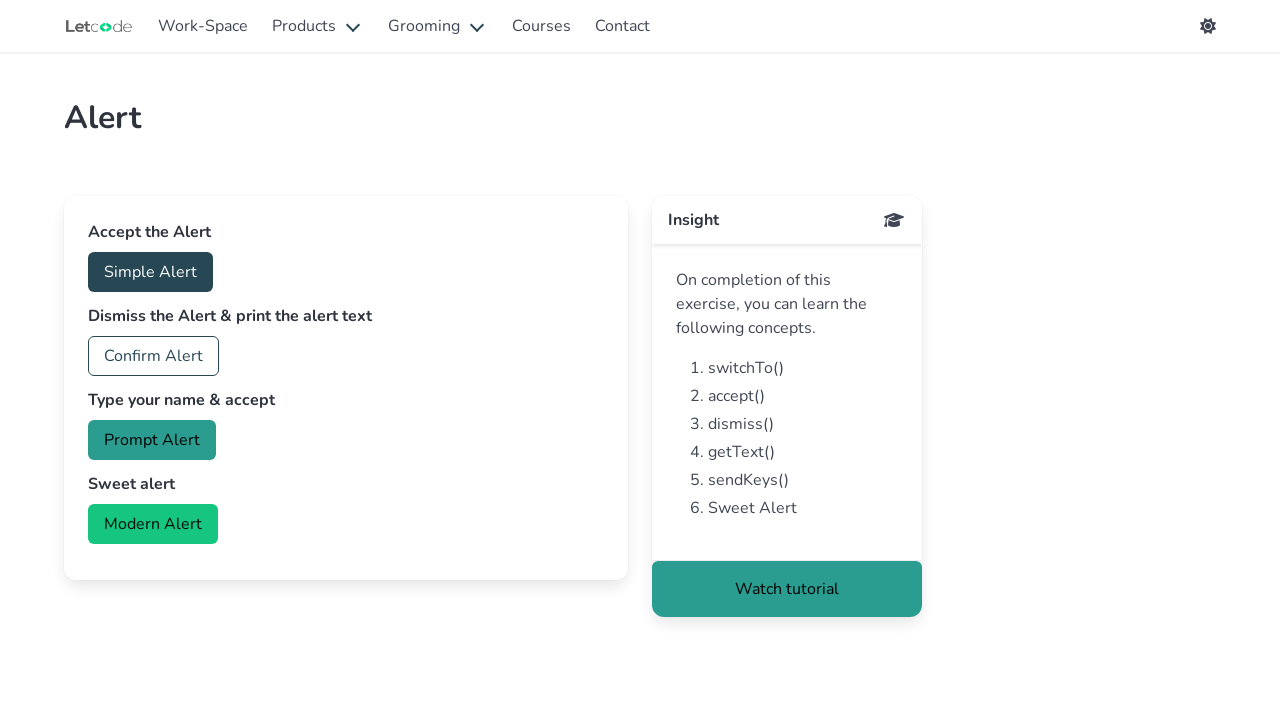

Clicked Prompt Alert button to trigger prompt dialog at (152, 440) on internal:text="Prompt Alert"i
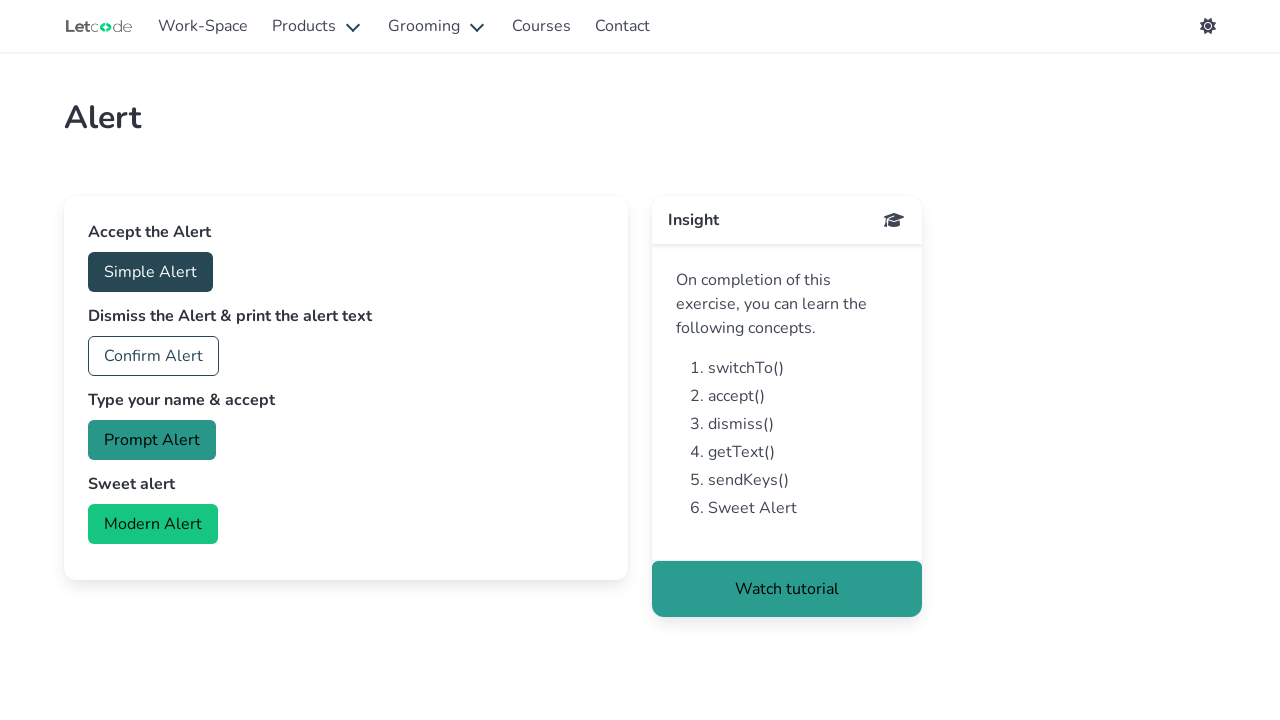

Waited for page load to complete
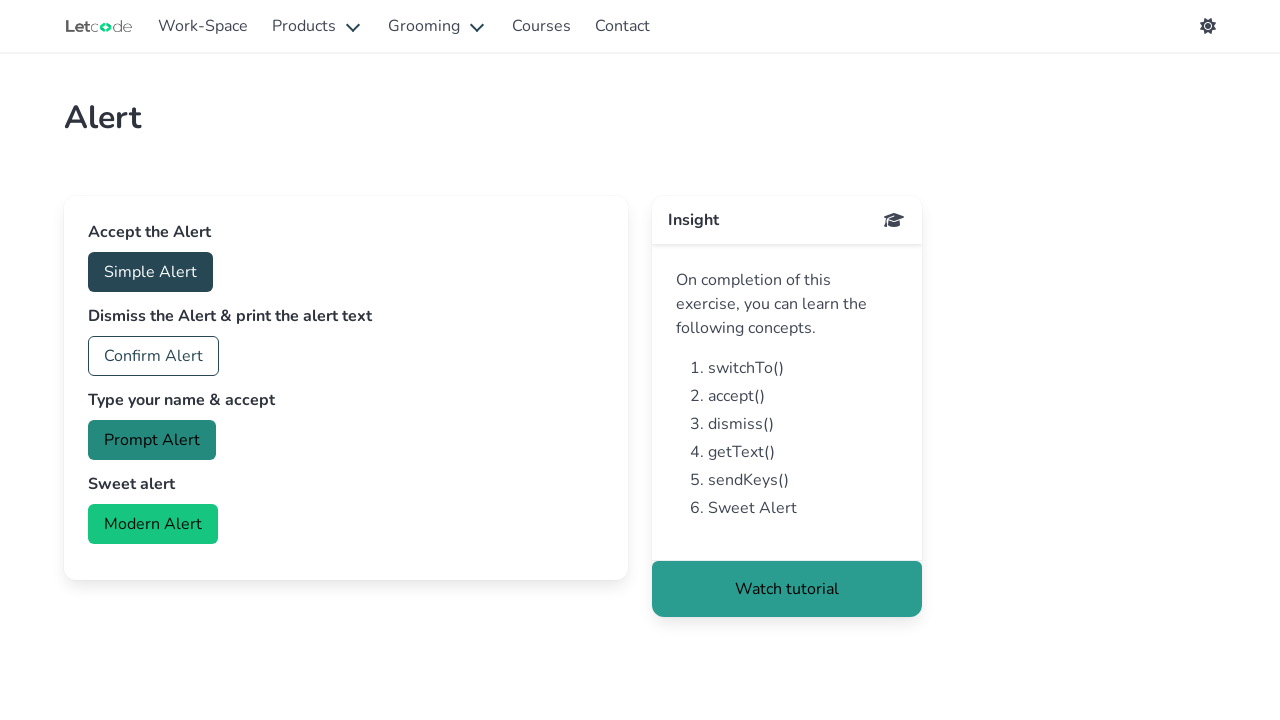

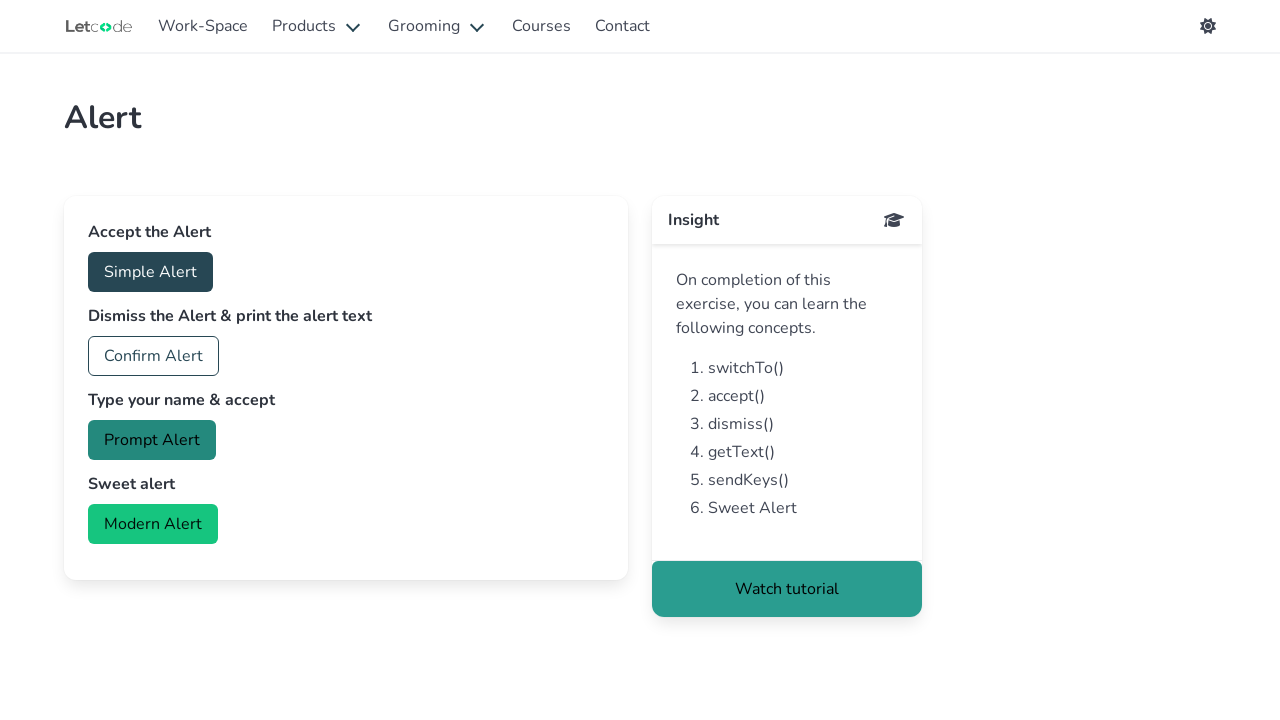